Tests navigation on a professional players tracking website by verifying the players table loads, clicking through pagination to the next page, and navigating to an individual player's profile page.

Starting URL: https://www.trackingthepros.com/players/

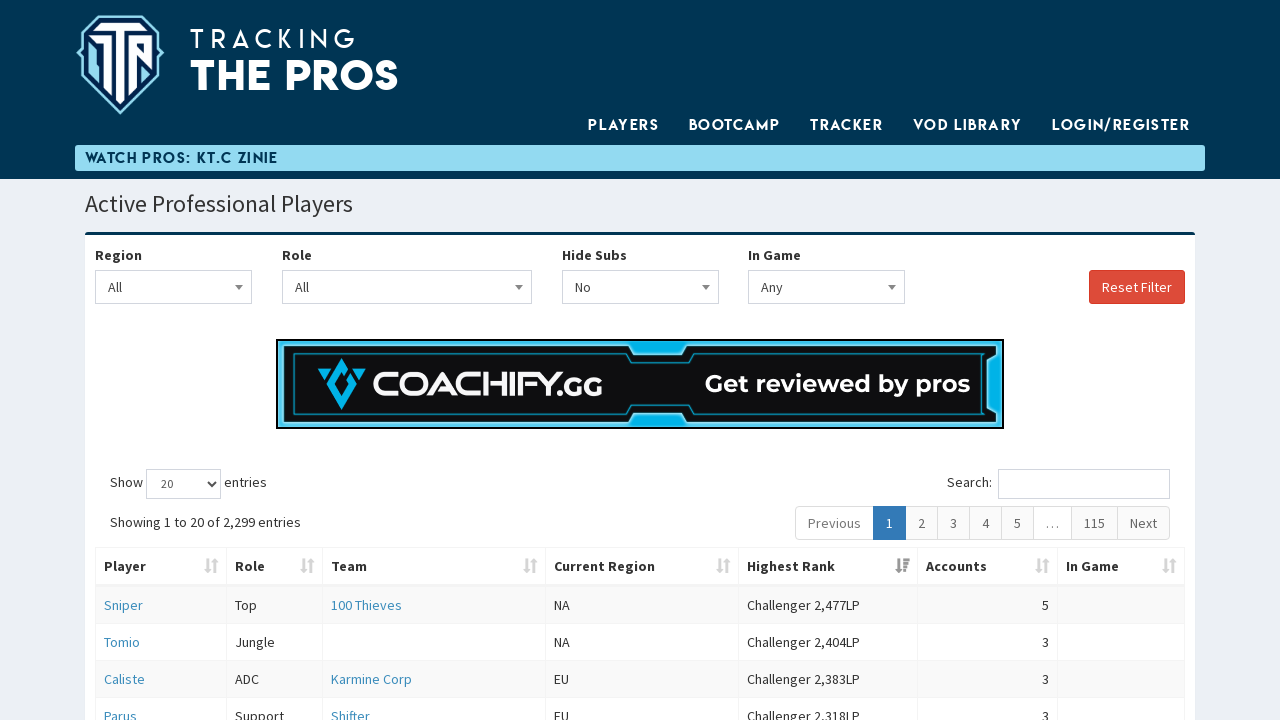

Players table loaded on initial page
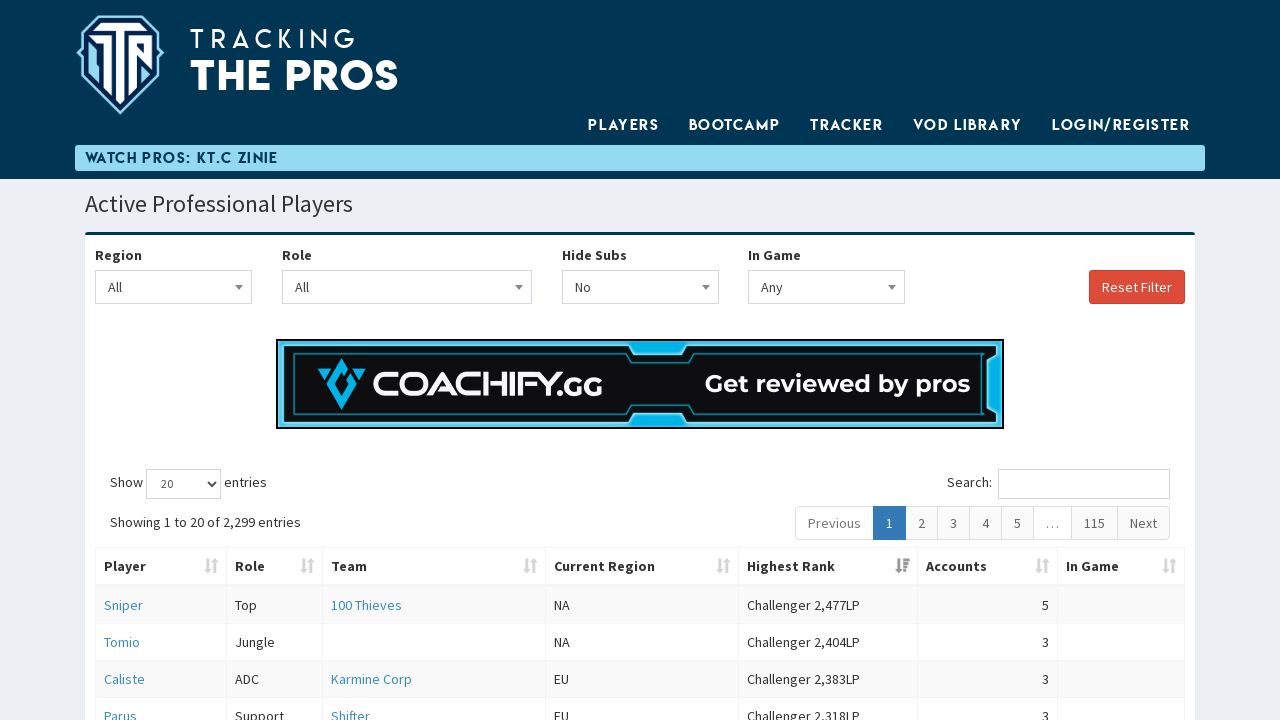

Pagination controls are visible
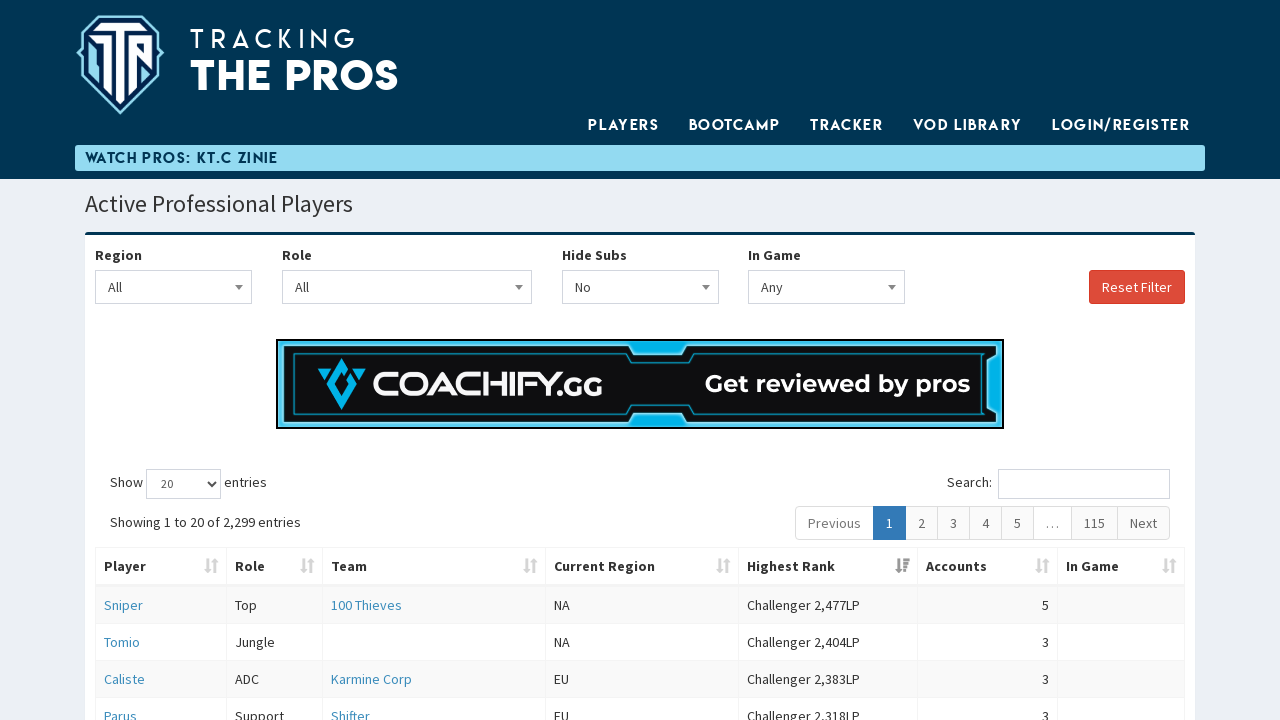

First player row is visible and ready
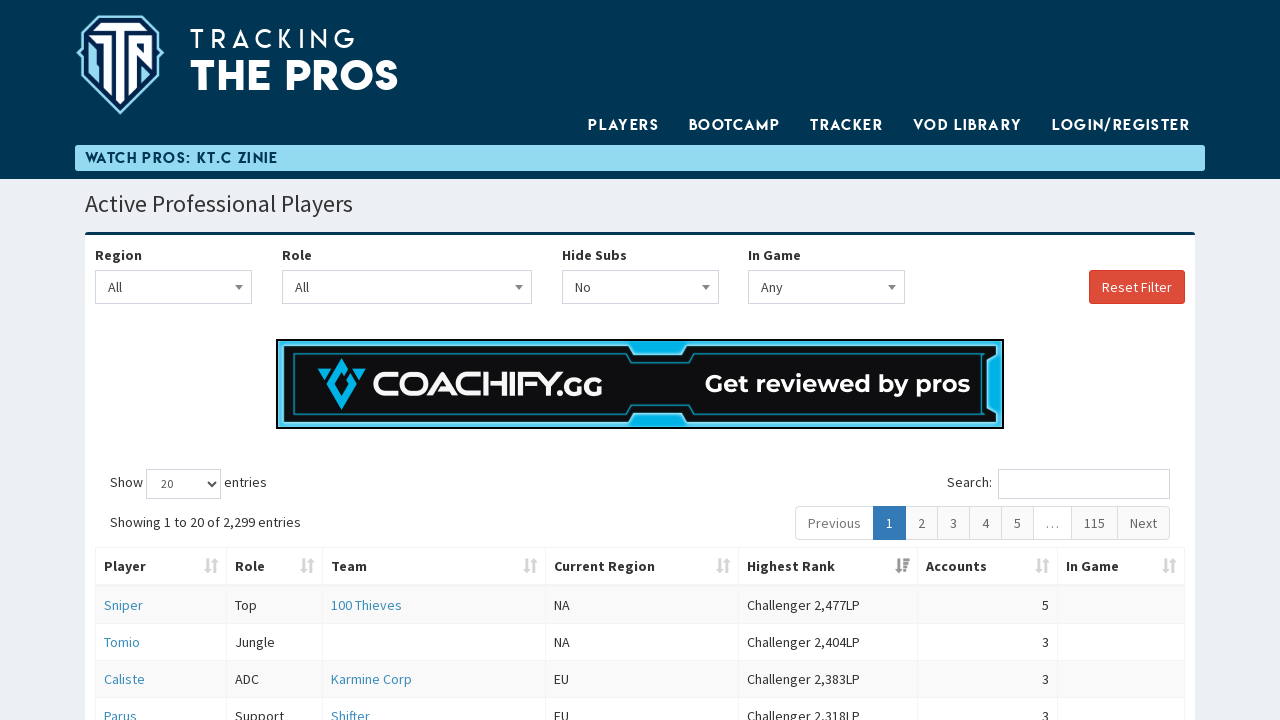

Clicked pagination link to navigate to page 2 at (922, 523) on .pagination li a[data-dt-idx='2']
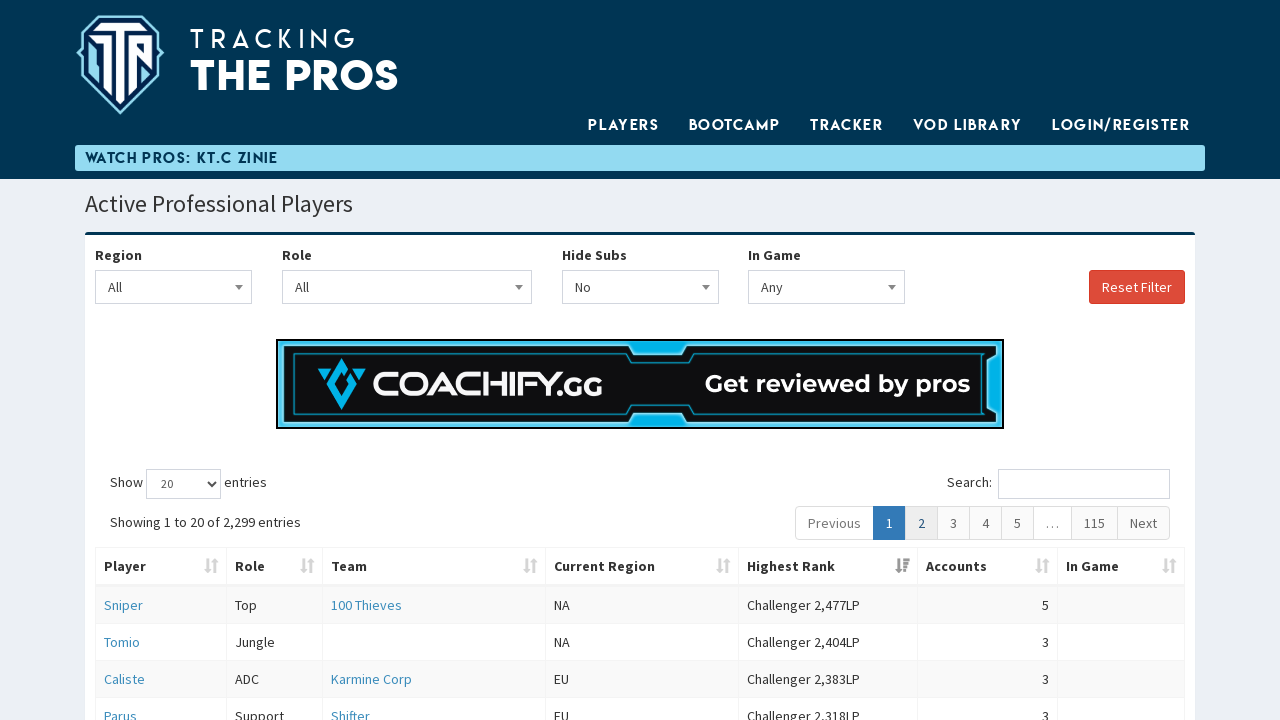

Table refreshed with page 2 player data
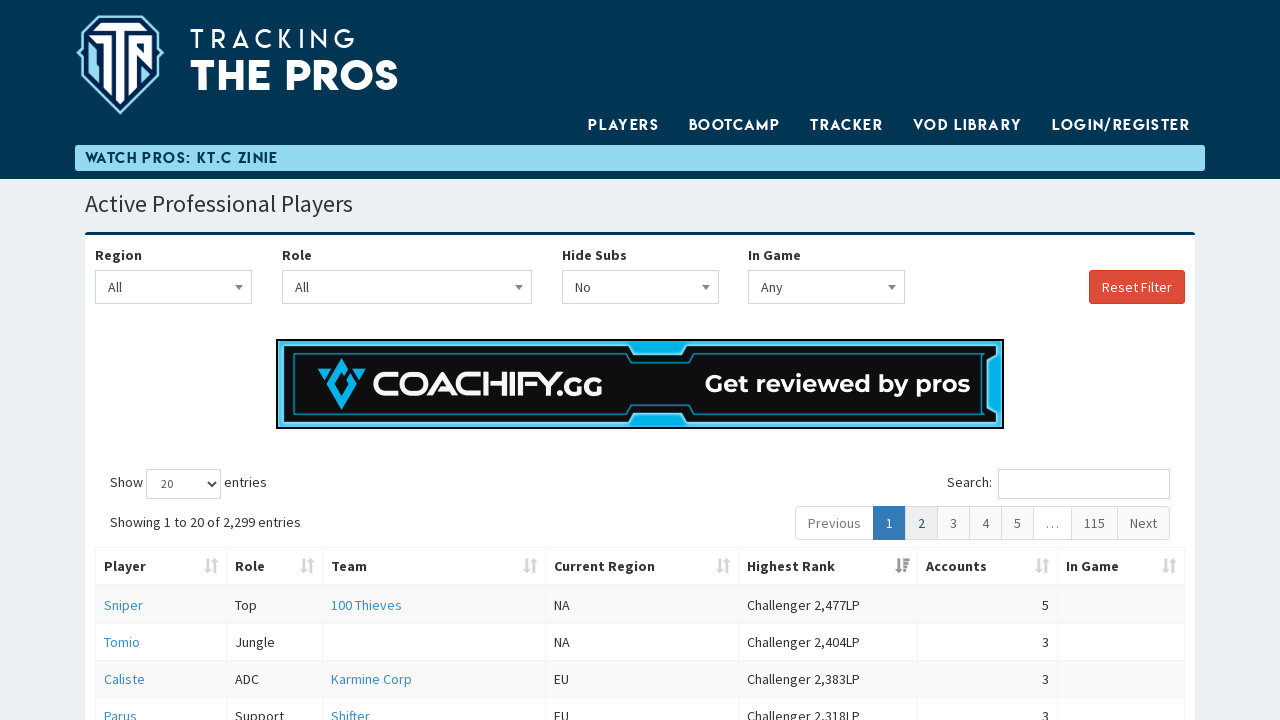

First player cell on page 2 is ready
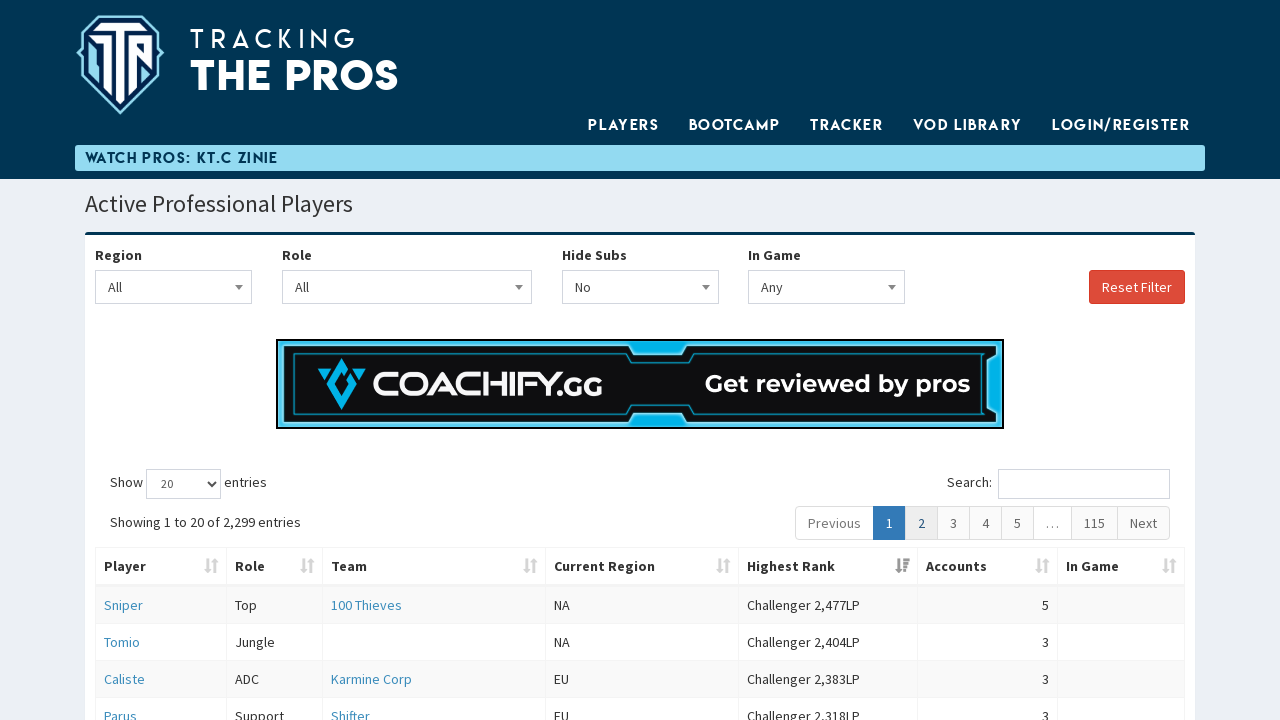

Clicked on first player link to open their profile at (124, 605) on xpath=//tbody//tr[1]//td[1]//a
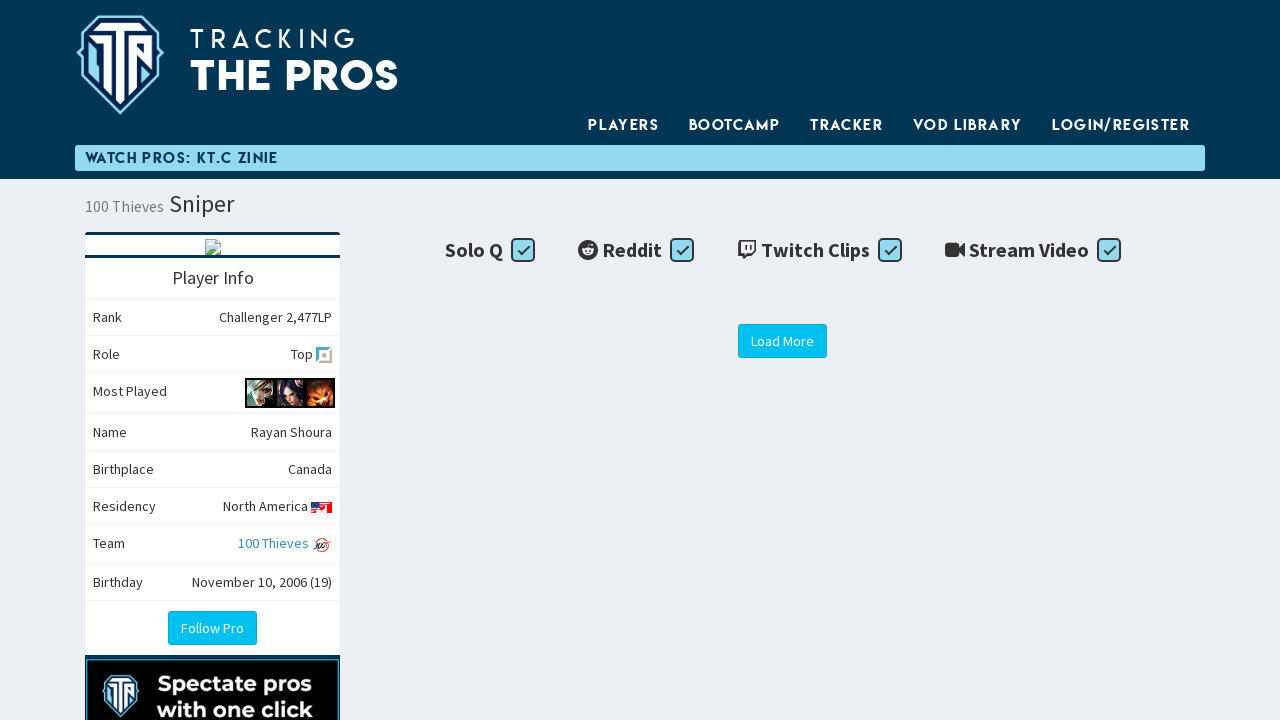

Player profile page loaded successfully
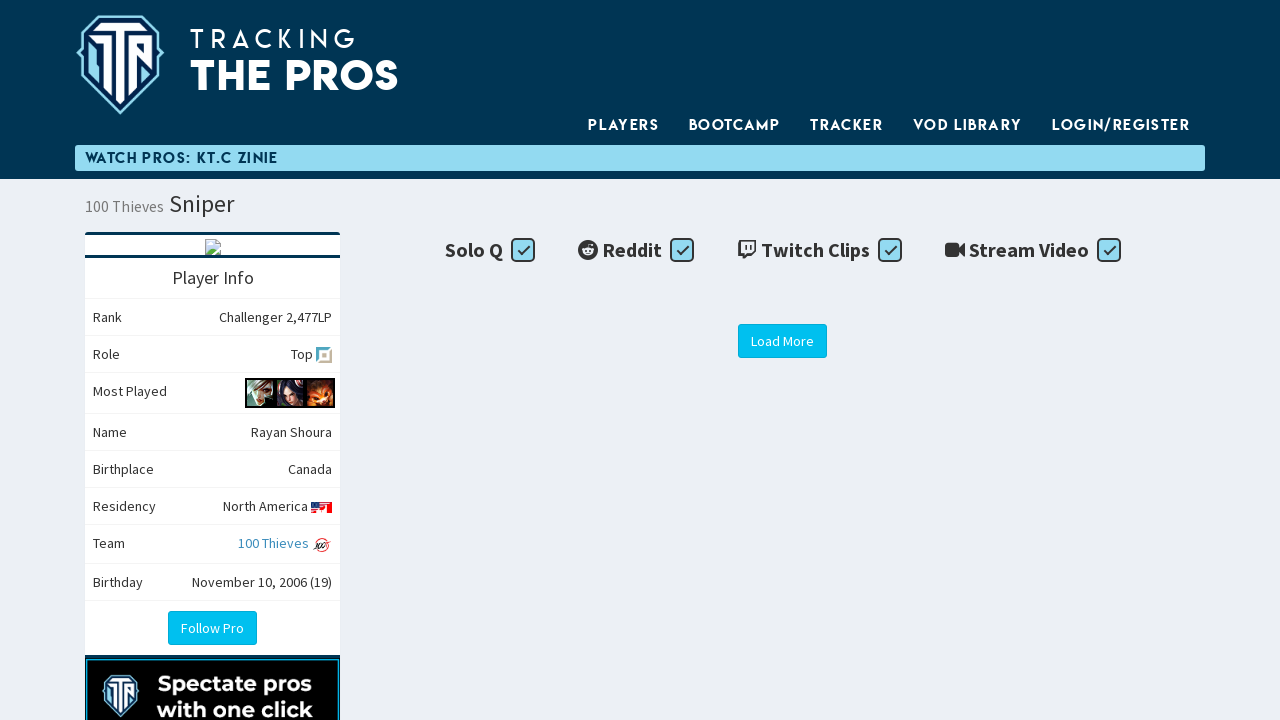

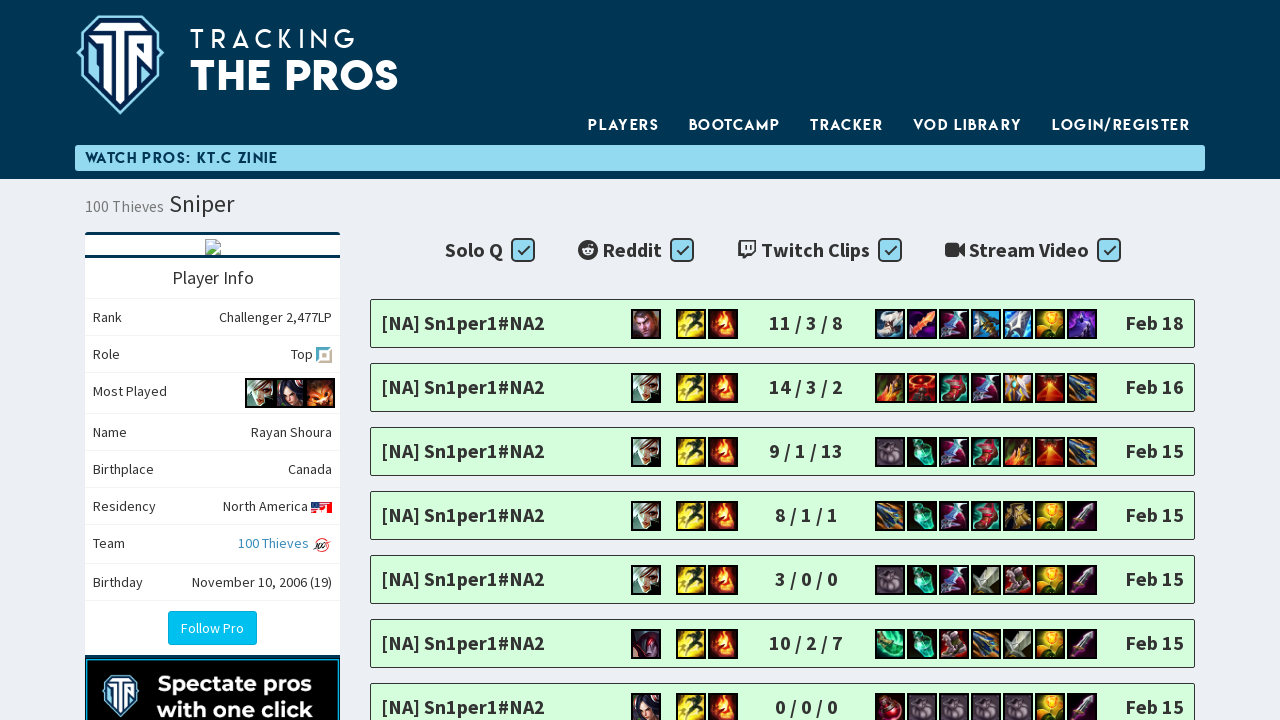